Tests firstName field validation with mixed case and trailing spaces under 50 characters

Starting URL: https://buggy.justtestit.org/register

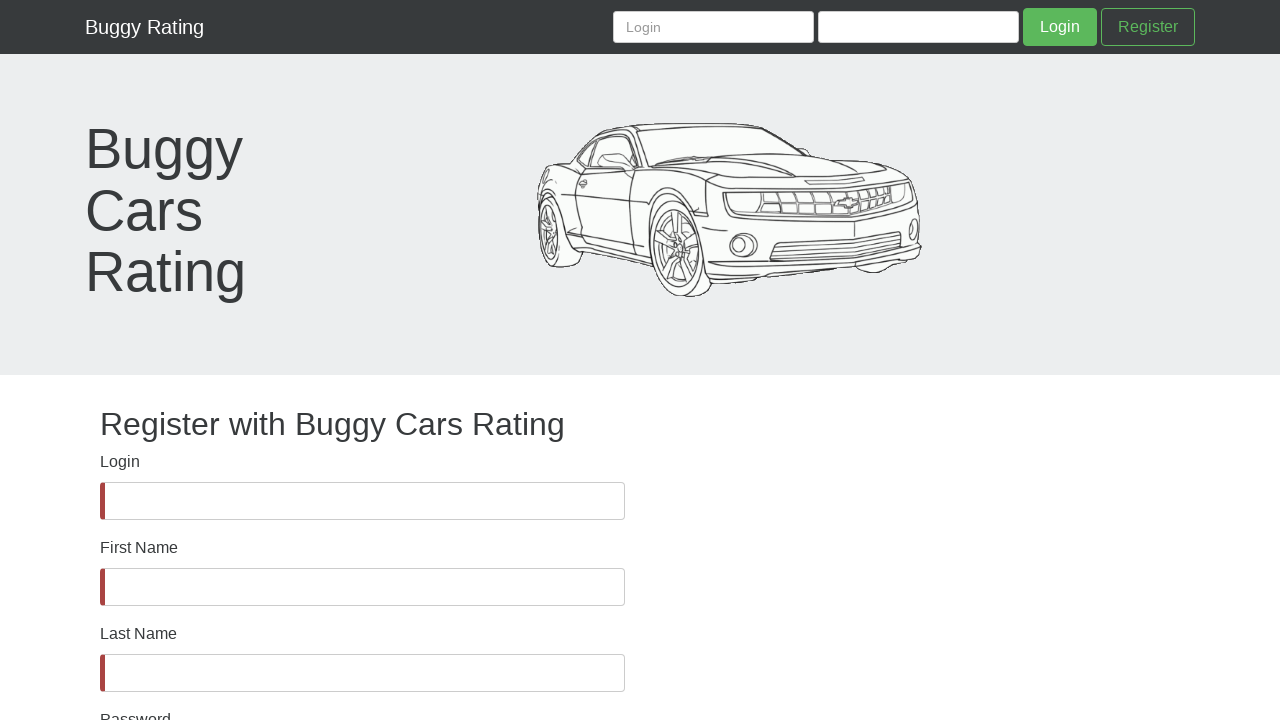

Waited for firstName field to be visible
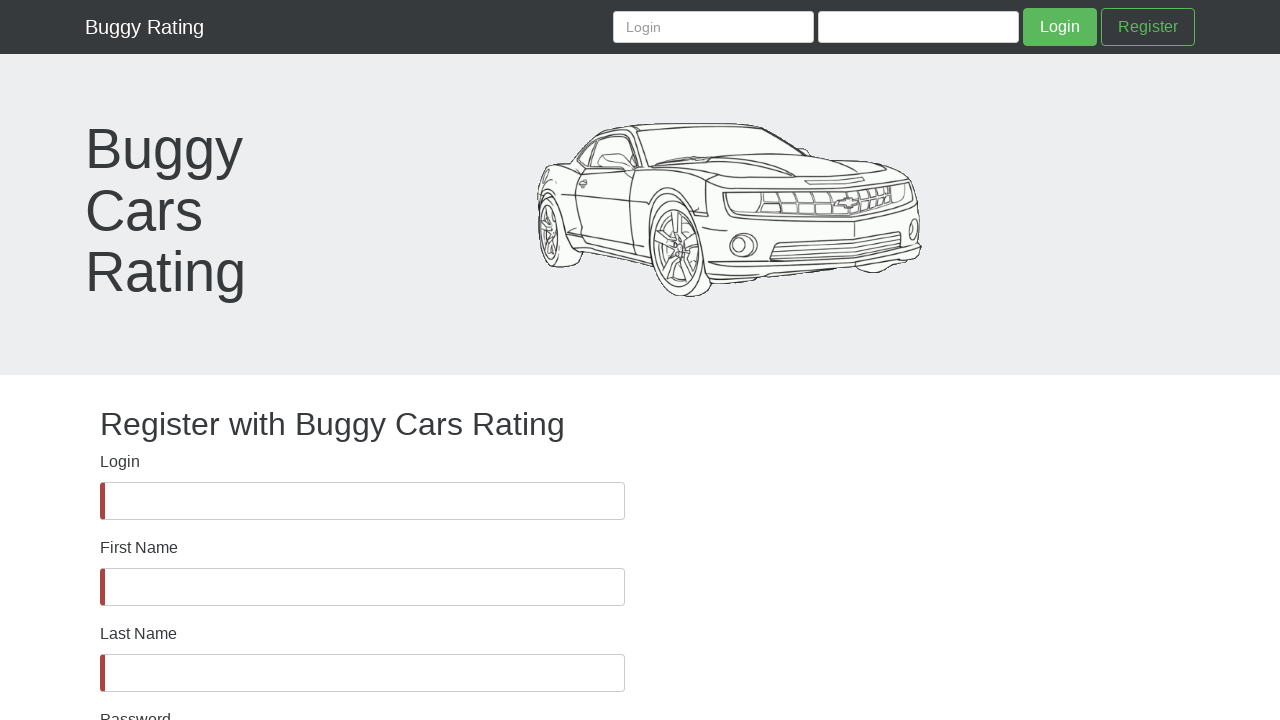

Filled firstName field with mixed case characters and trailing spaces (under 50 characters) on #firstName
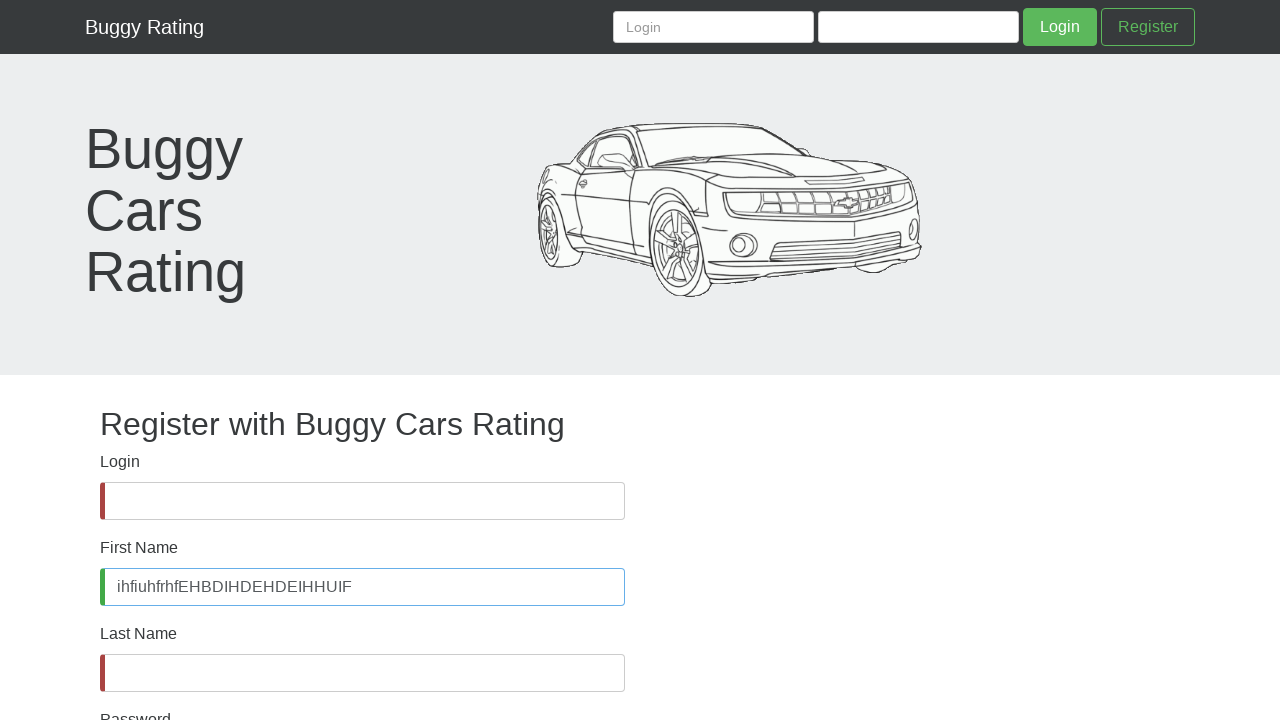

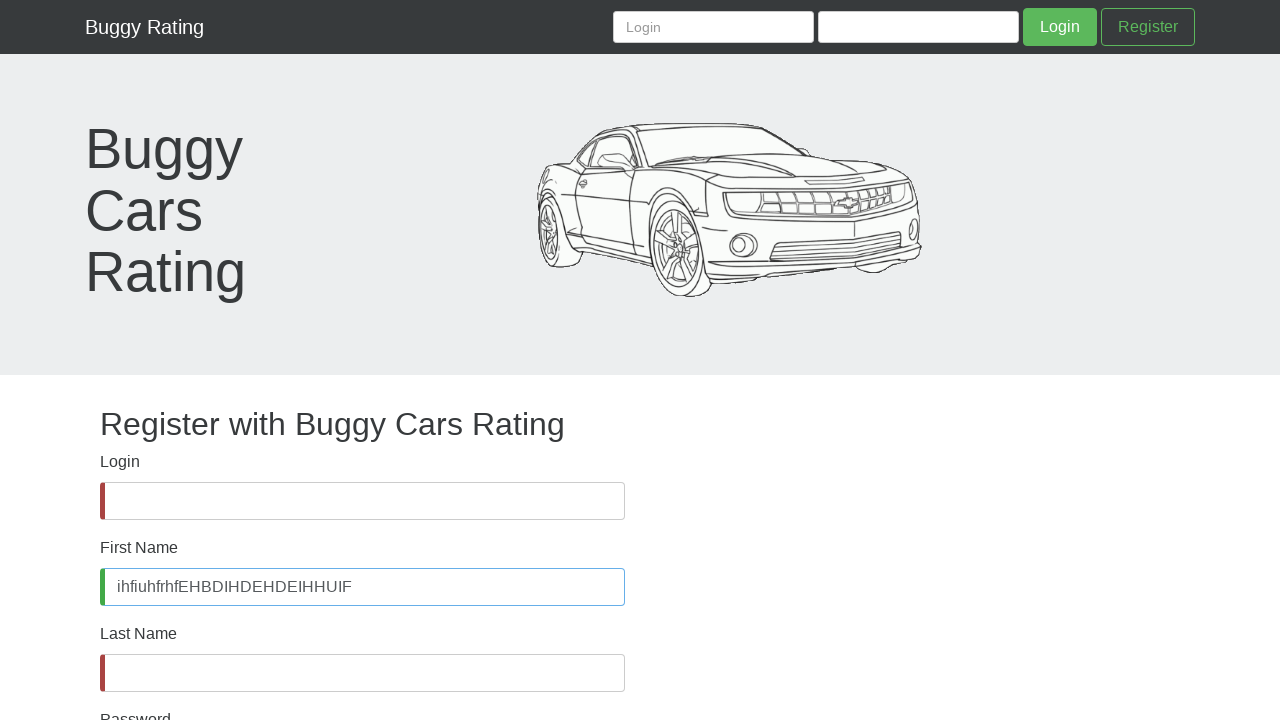